Tests login form validation by submitting with both fields empty and verifying error message

Starting URL: https://www.saucedemo.com

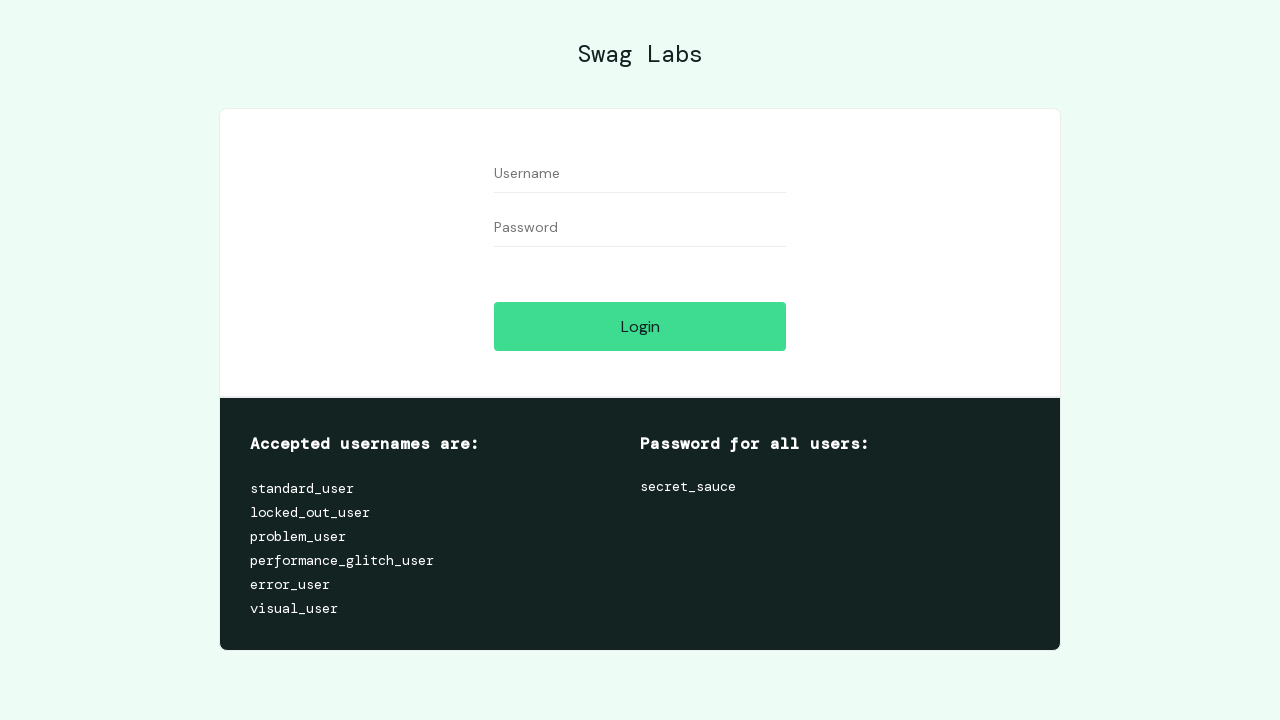

Left username field empty on input[name='user-name']
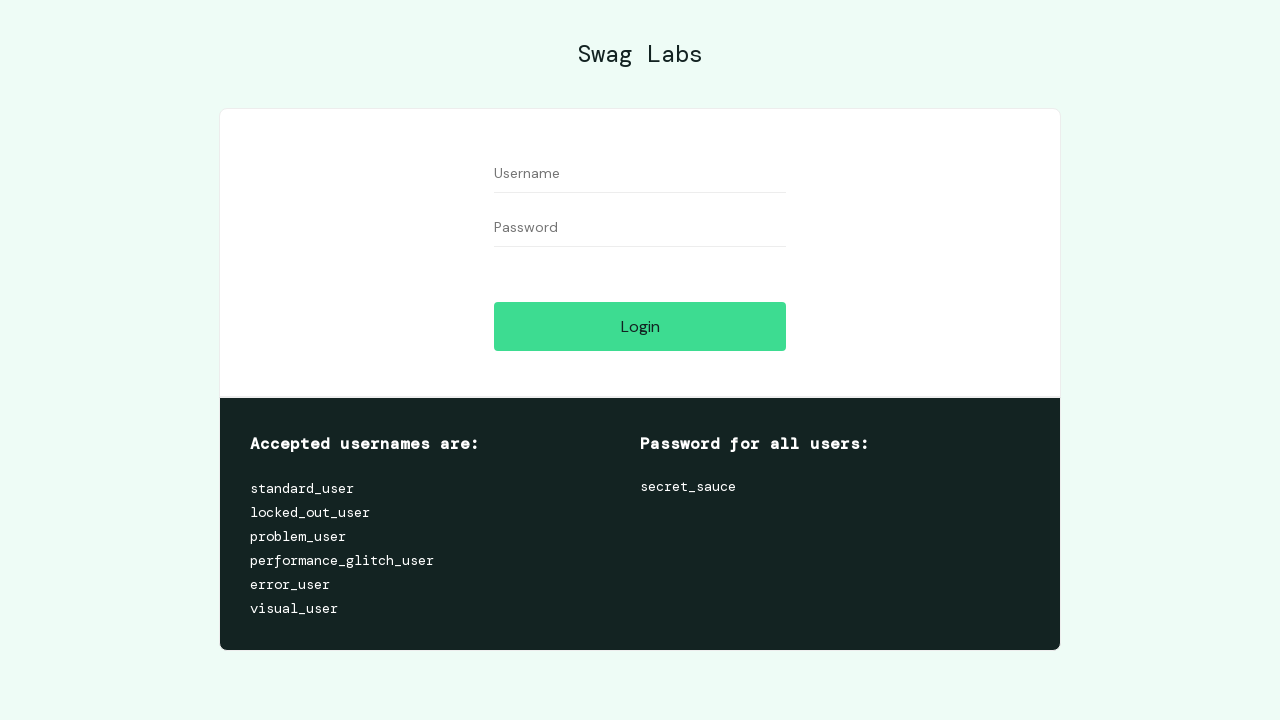

Left password field empty on input[name='password']
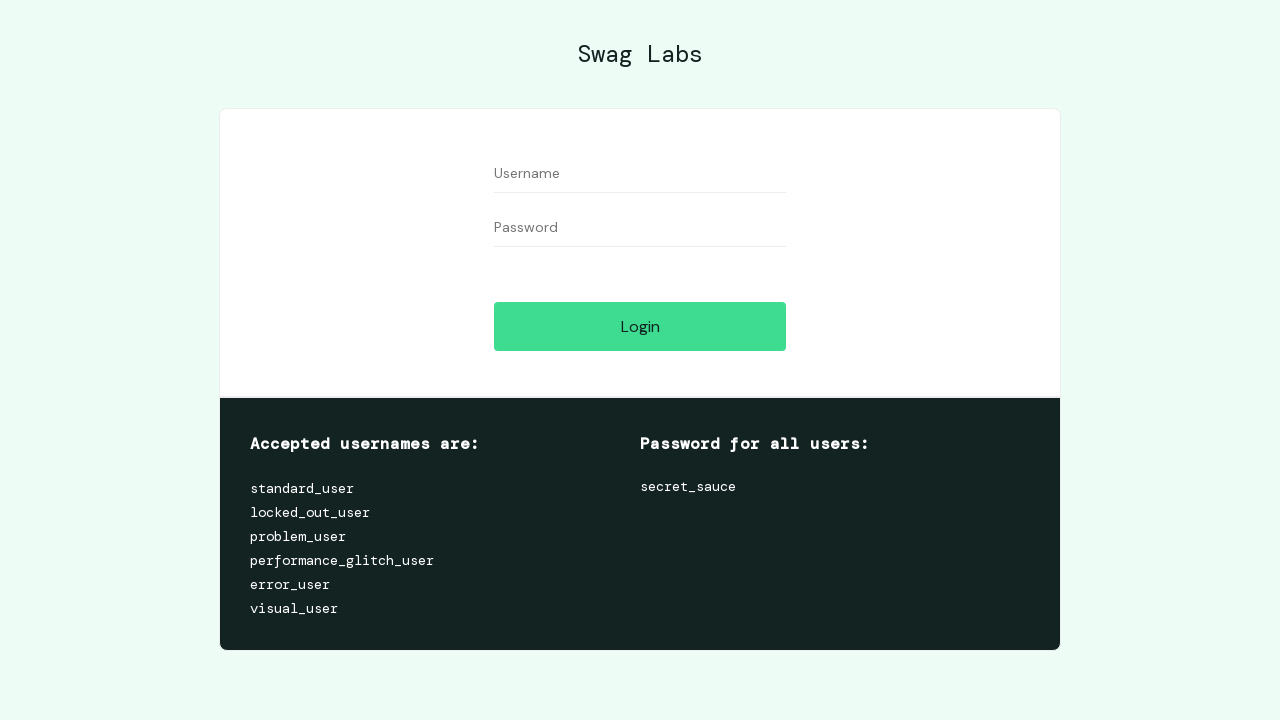

Clicked login button with both fields empty at (640, 326) on input[name='login-button']
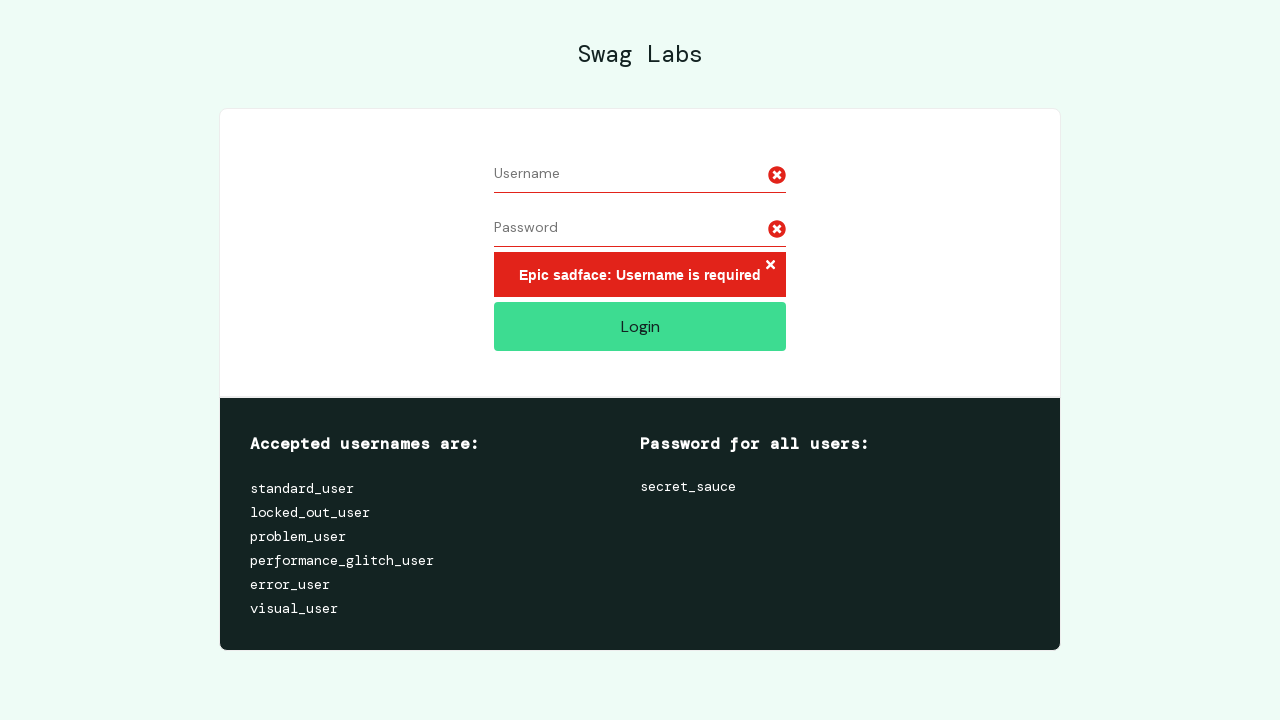

Error message container appeared
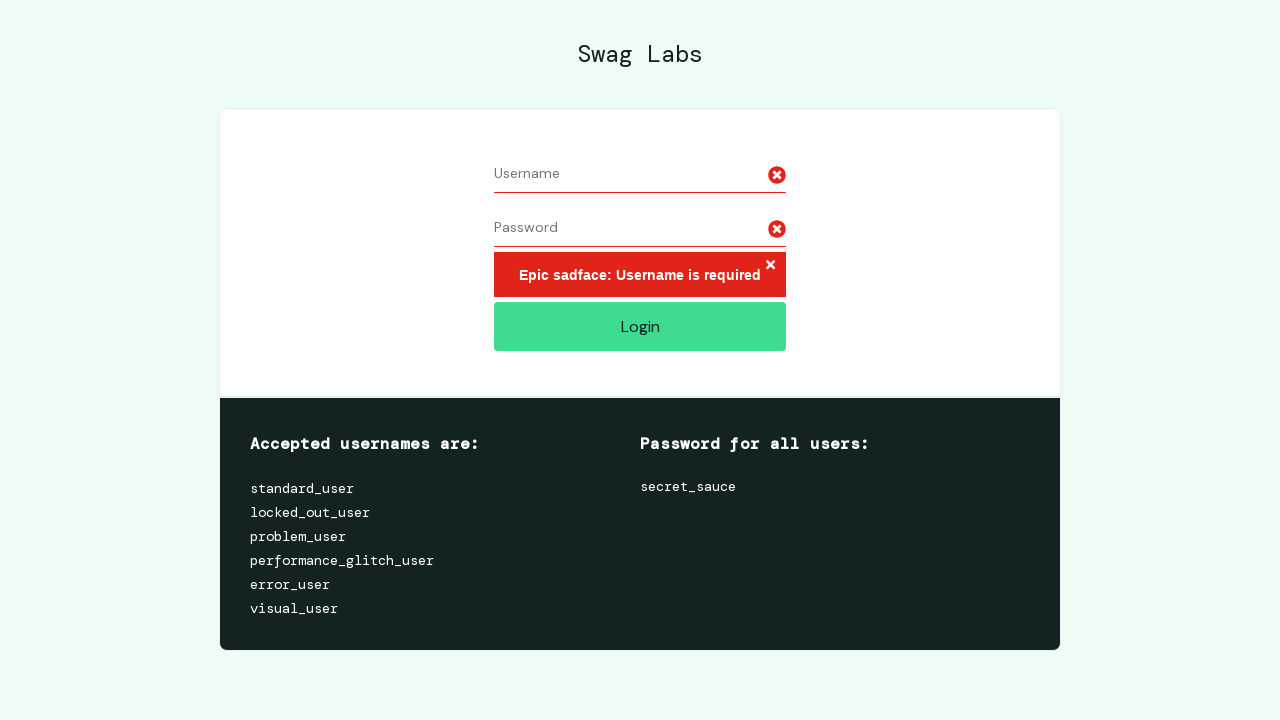

Verified error message is visible
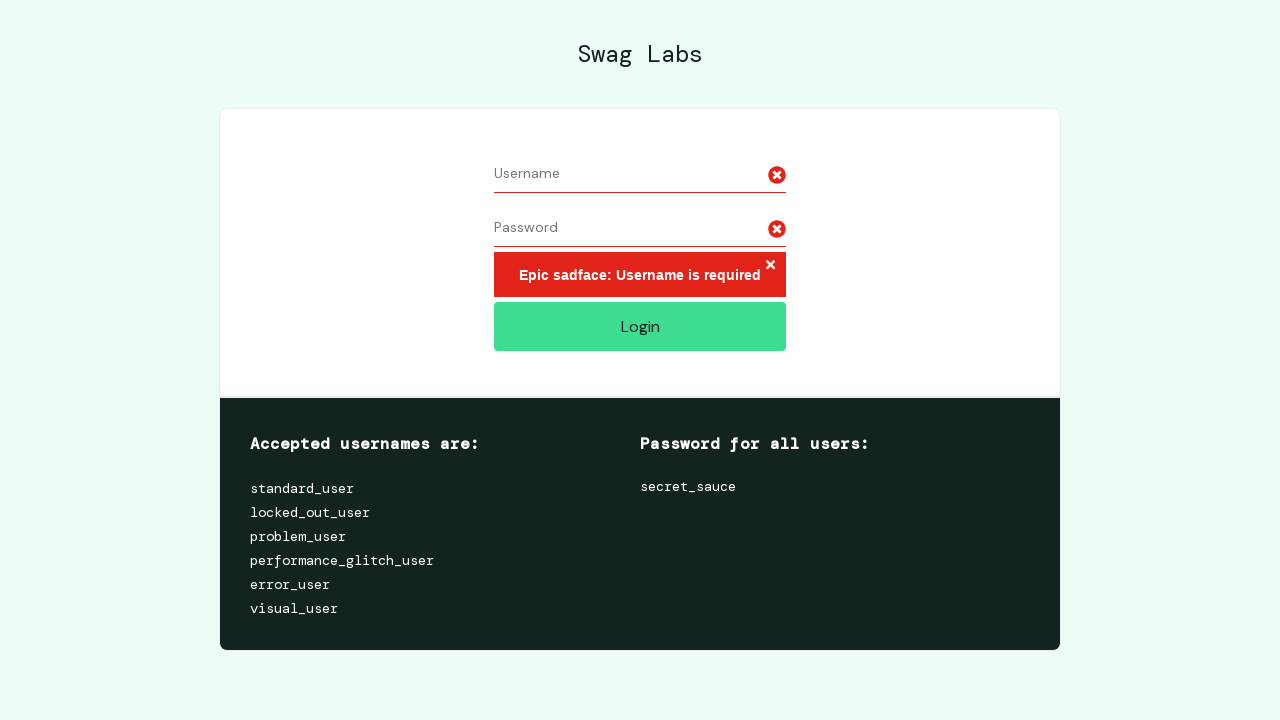

Verified error message text matches expected: 'Epic sadface: Username is required'
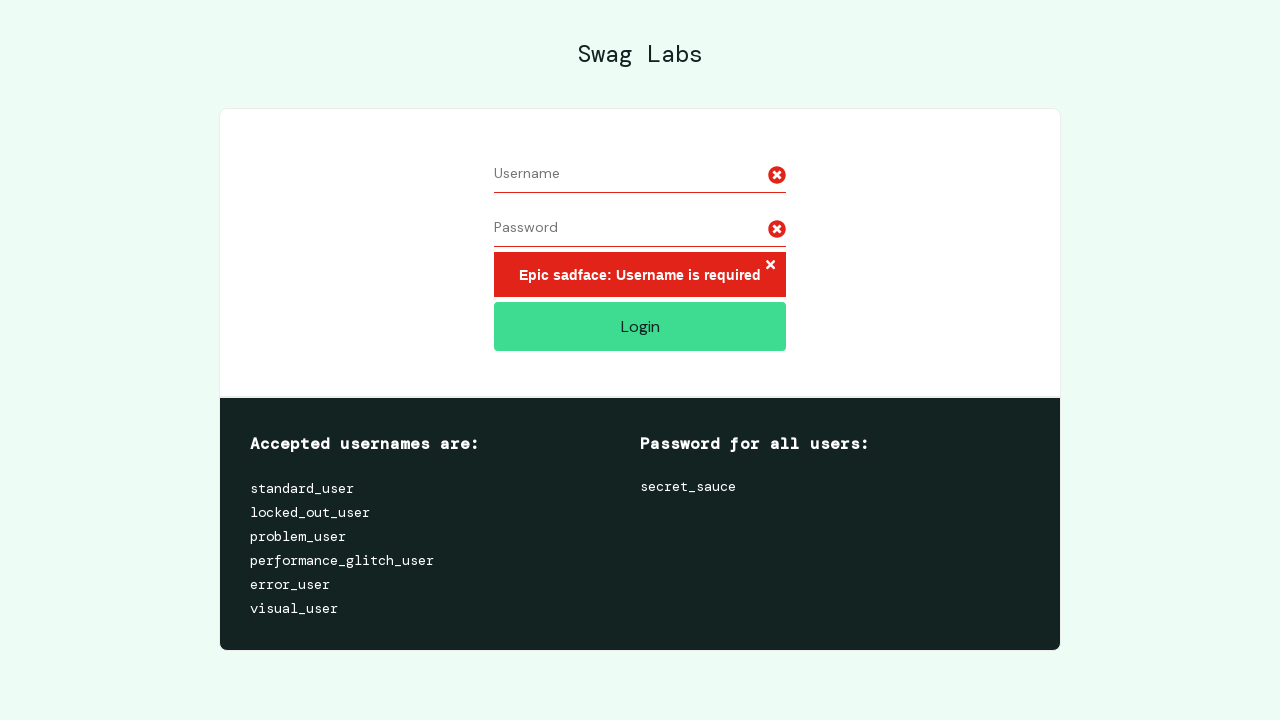

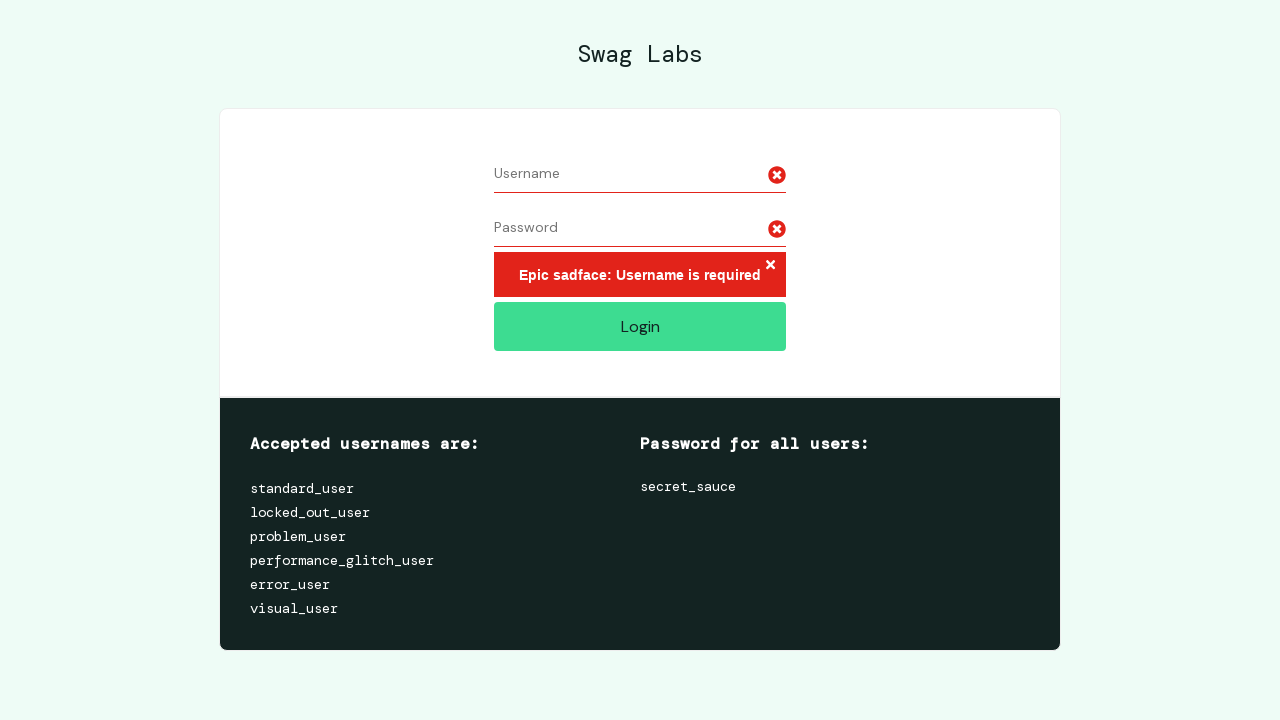